Tests that submitting with username filled but empty password shows a password required error

Starting URL: https://www.saucedemo.com/

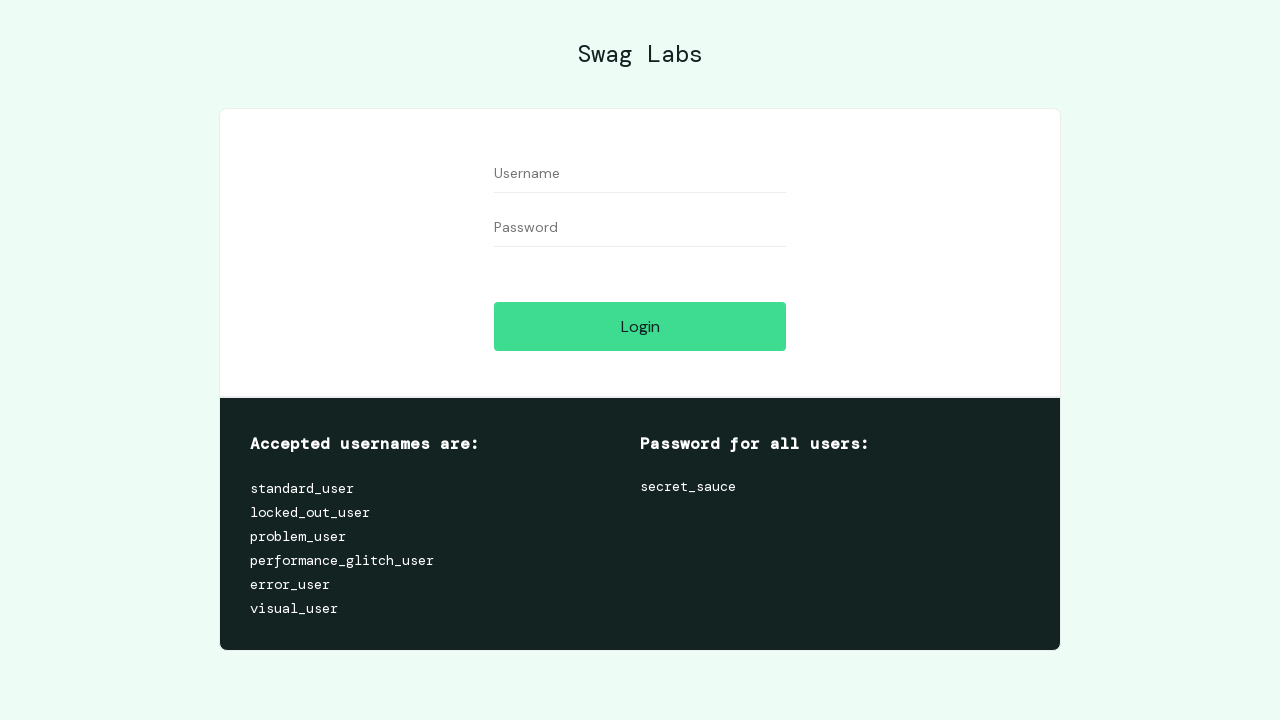

Username input field is visible
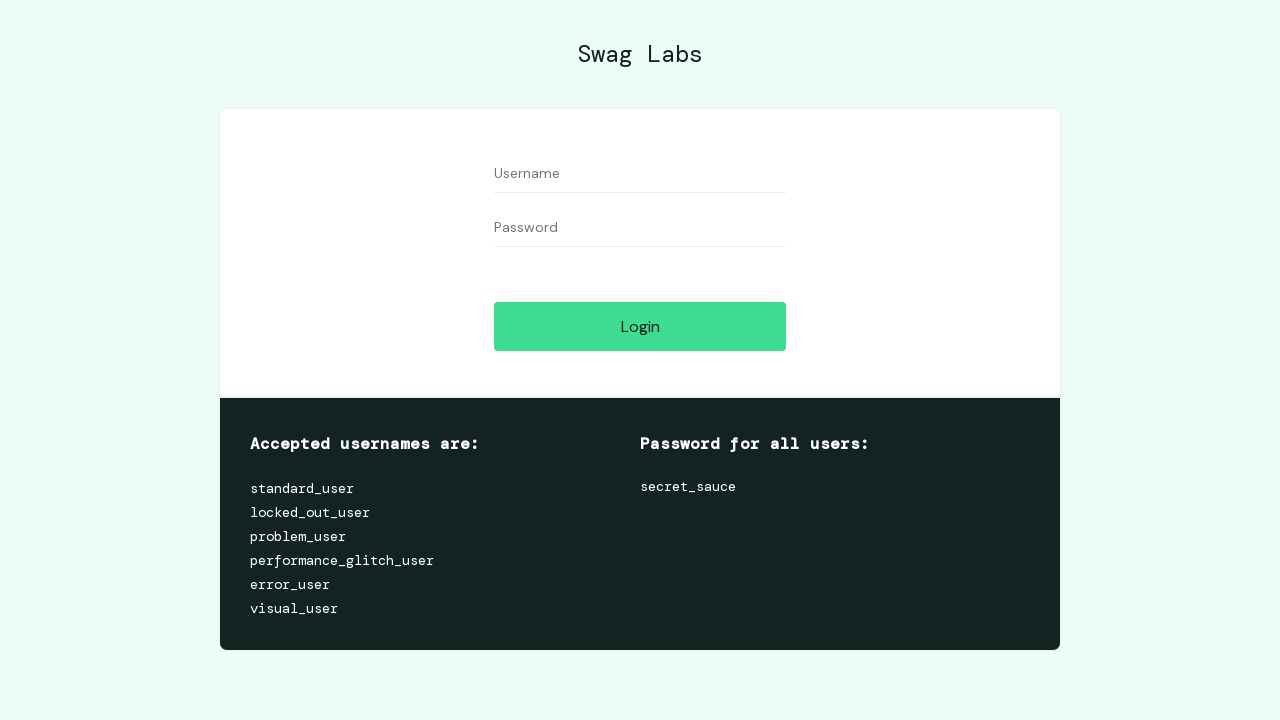

Password input field is visible
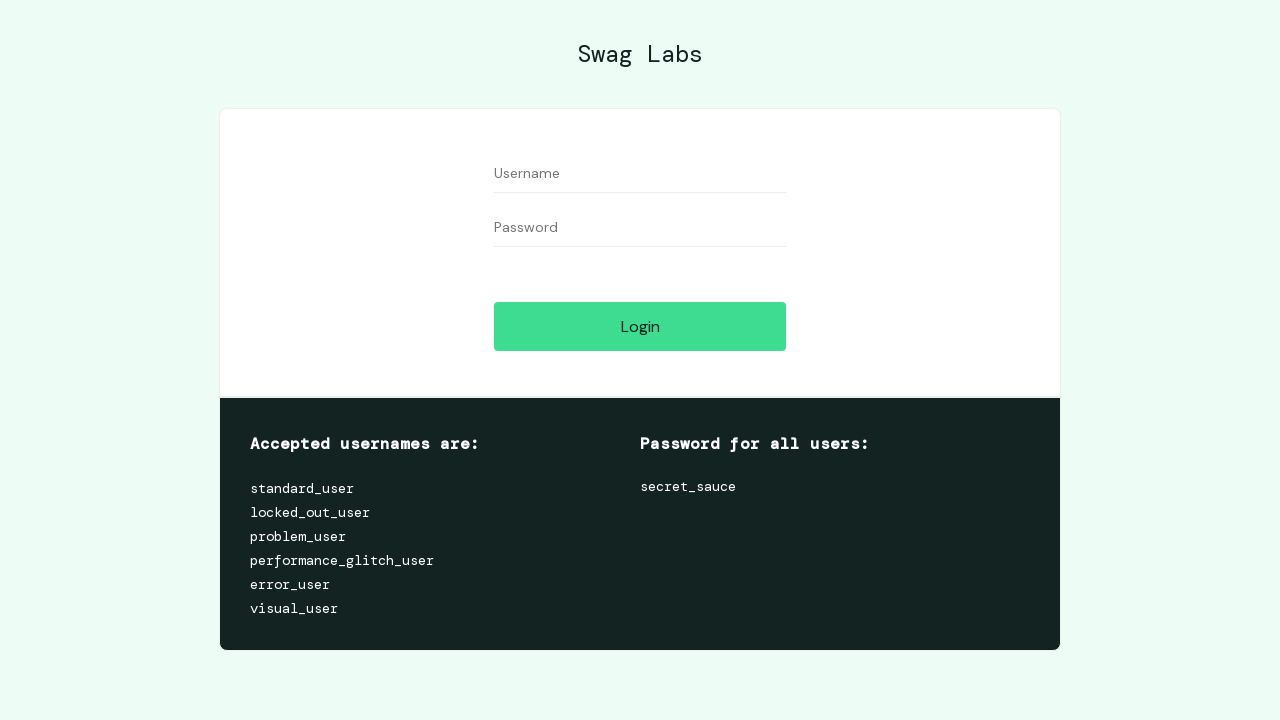

Filled username field with 'testuser123' on #user-name
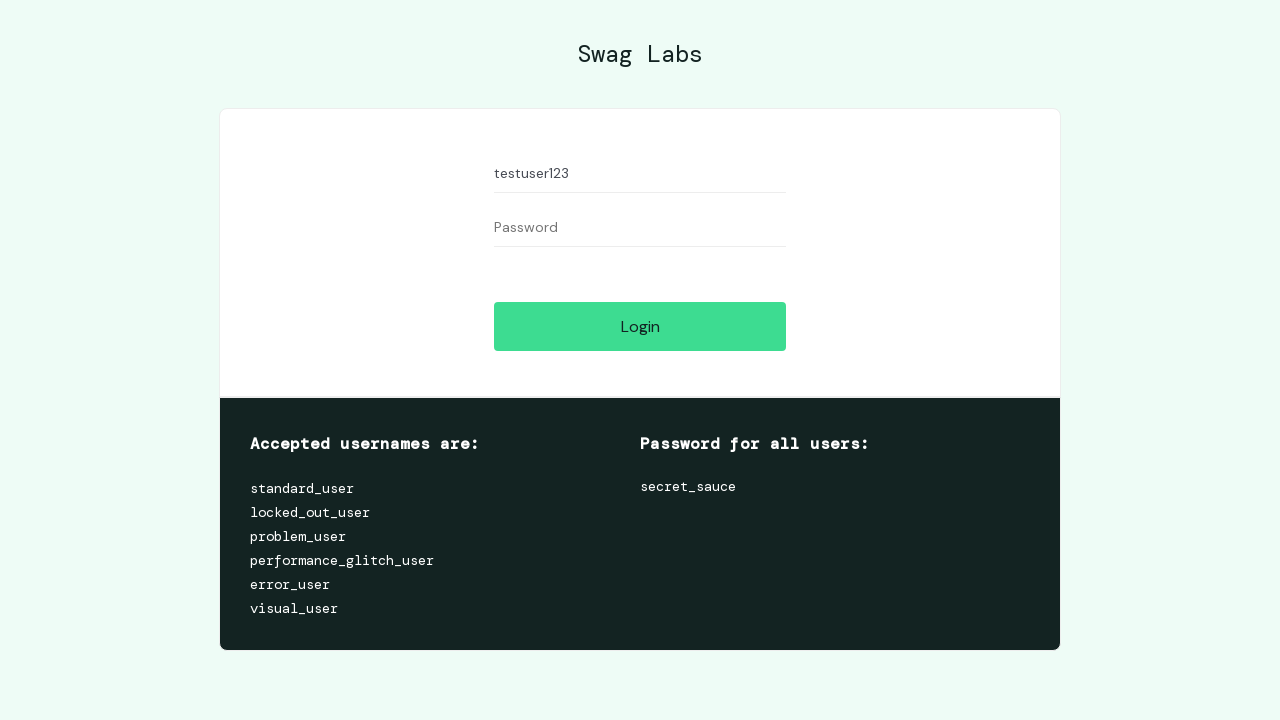

Left password field empty on #password
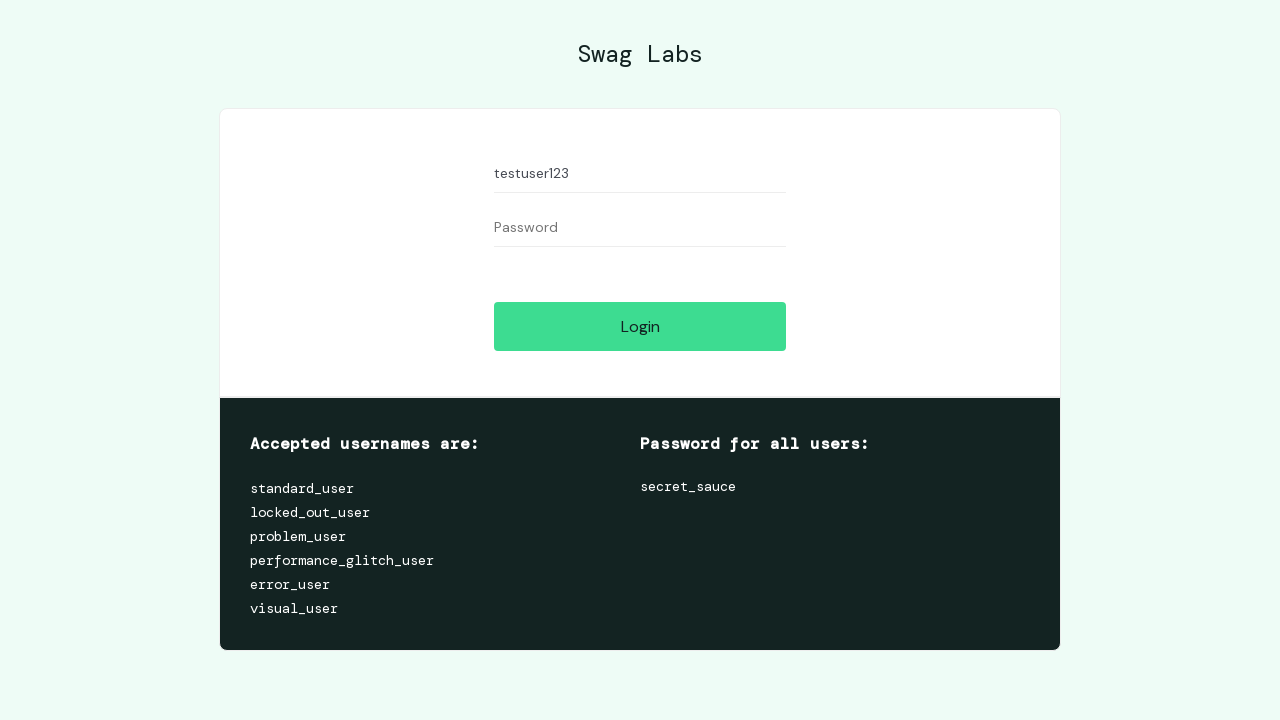

Clicked login button at (640, 326) on #login-button
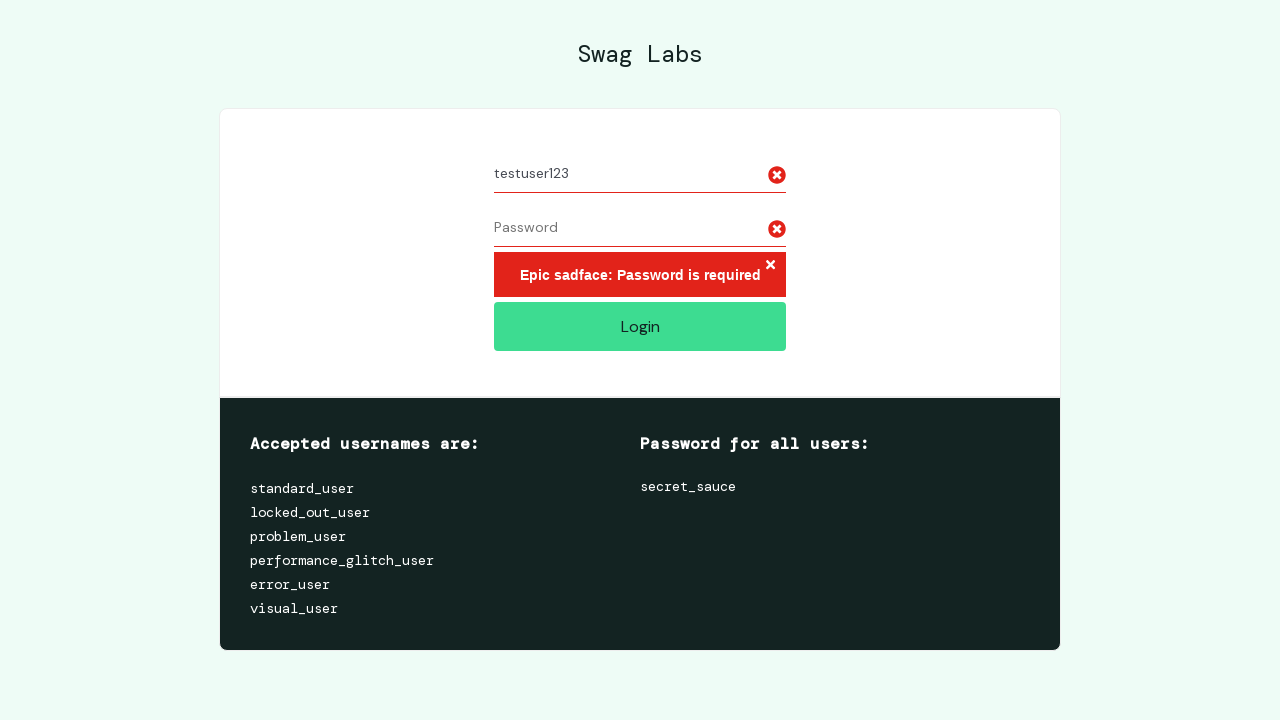

Password required error message appeared
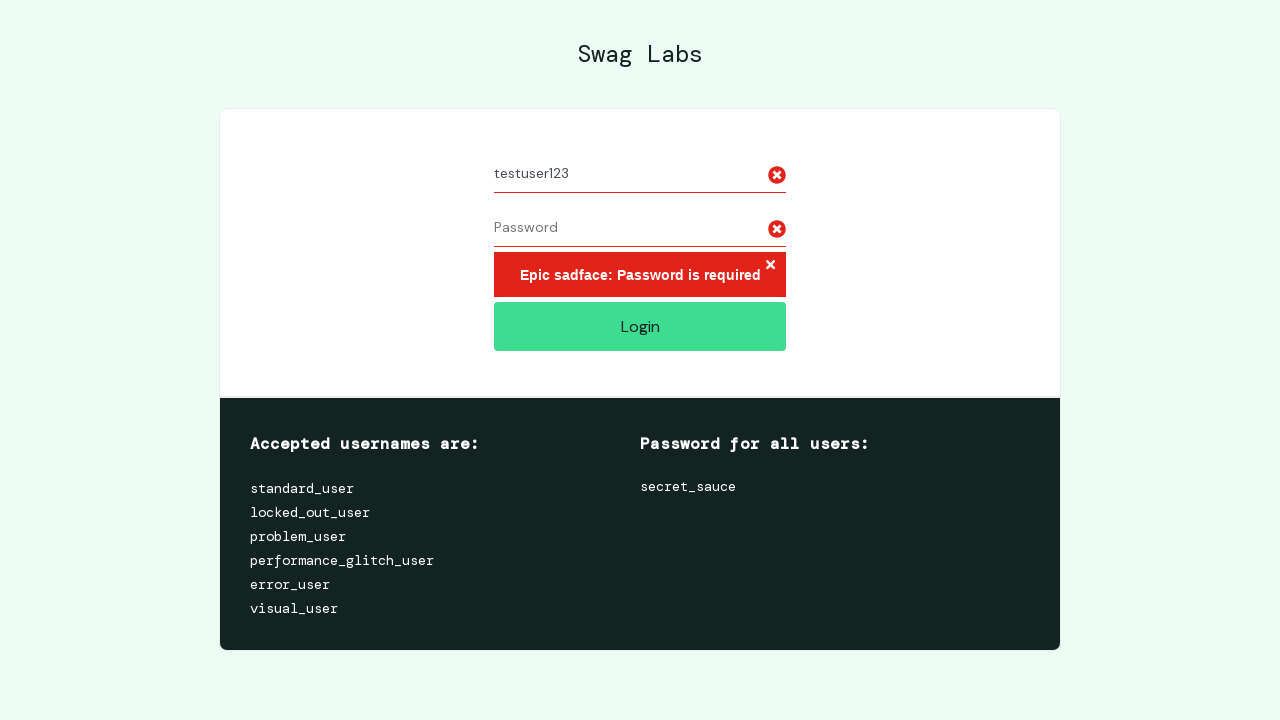

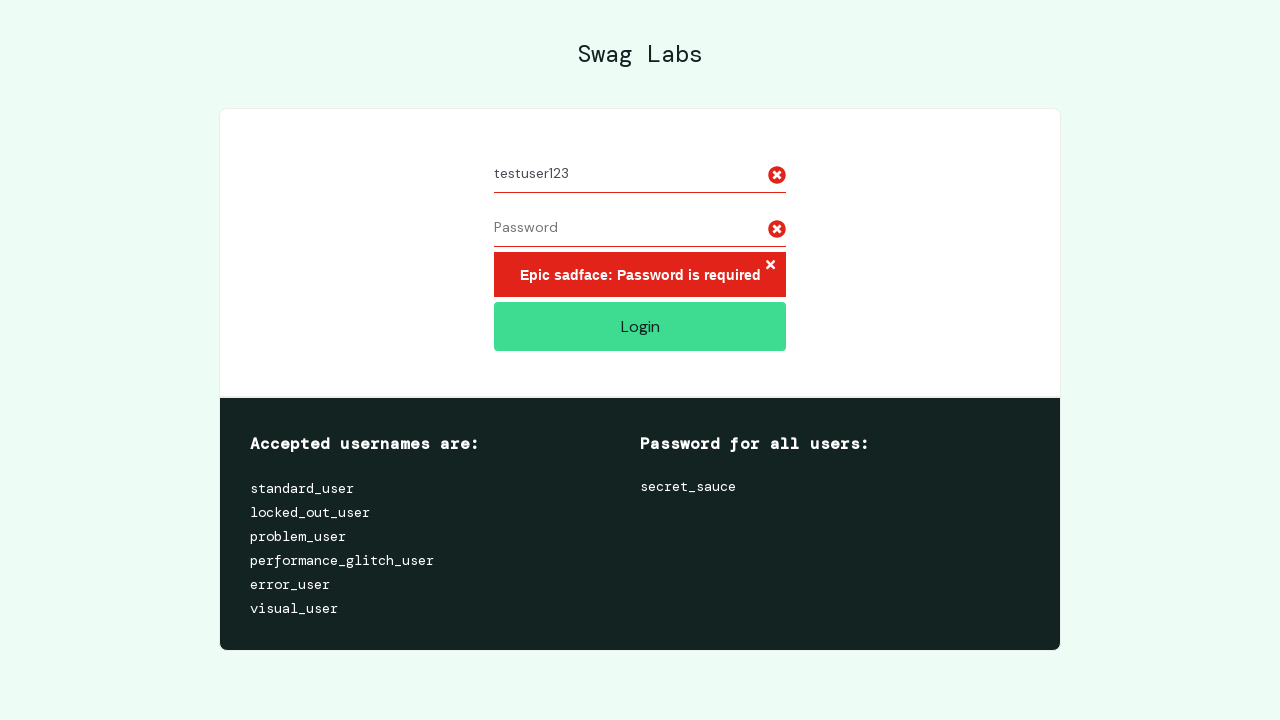